Tests that clicking the Due column header sorts the table data in ascending order by verifying the dollar amounts are properly ordered

Starting URL: http://the-internet.herokuapp.com/tables

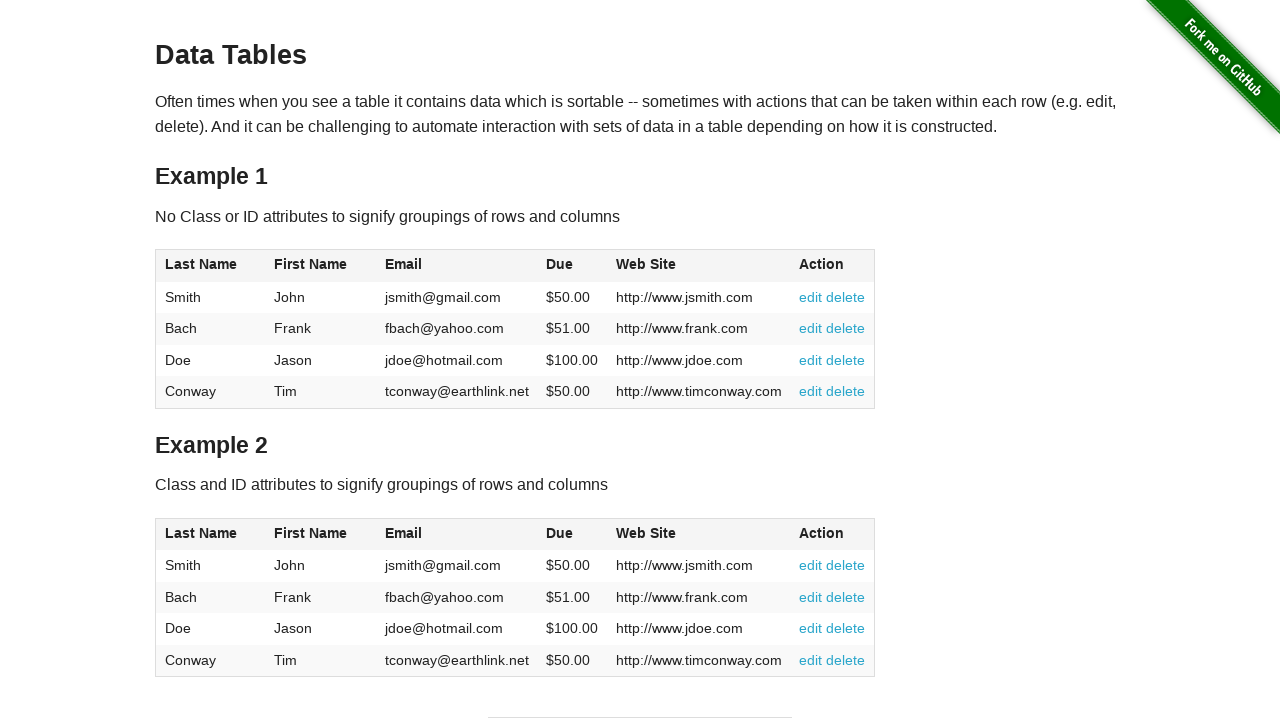

Clicked the Due column header to sort in ascending order at (572, 266) on #table1 thead tr th:nth-of-type(4)
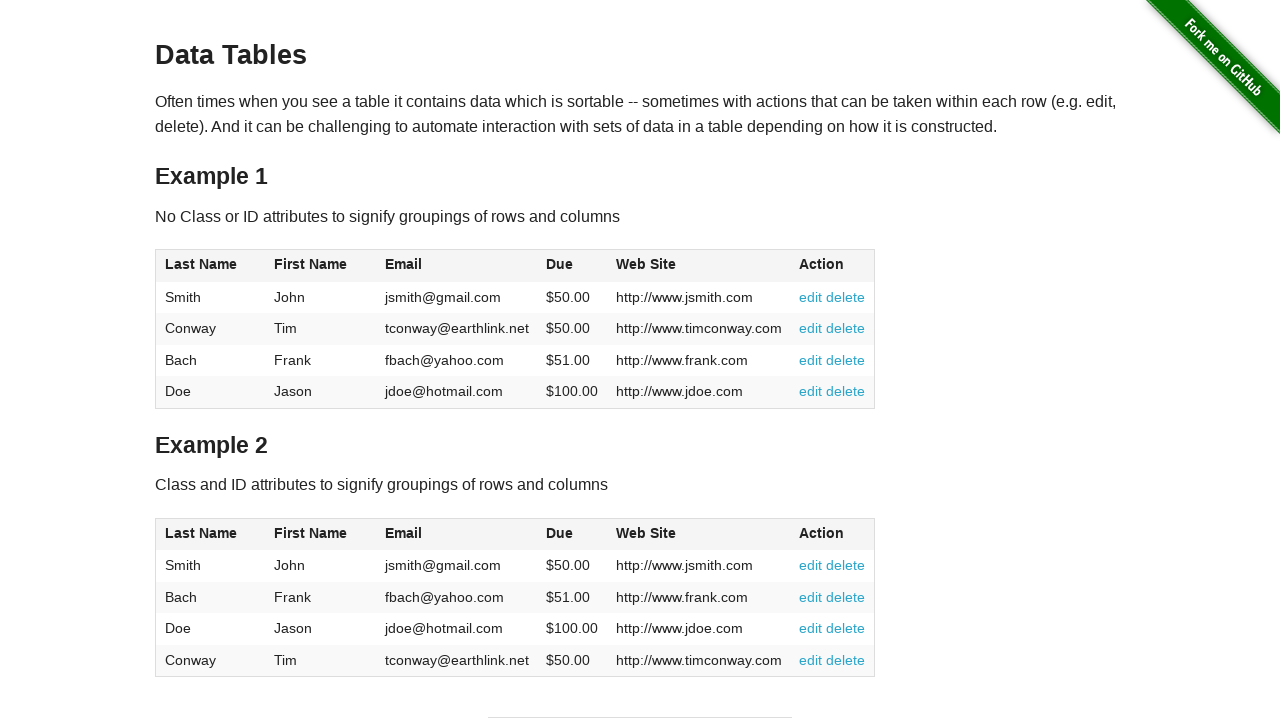

Table loaded and Due column values are visible
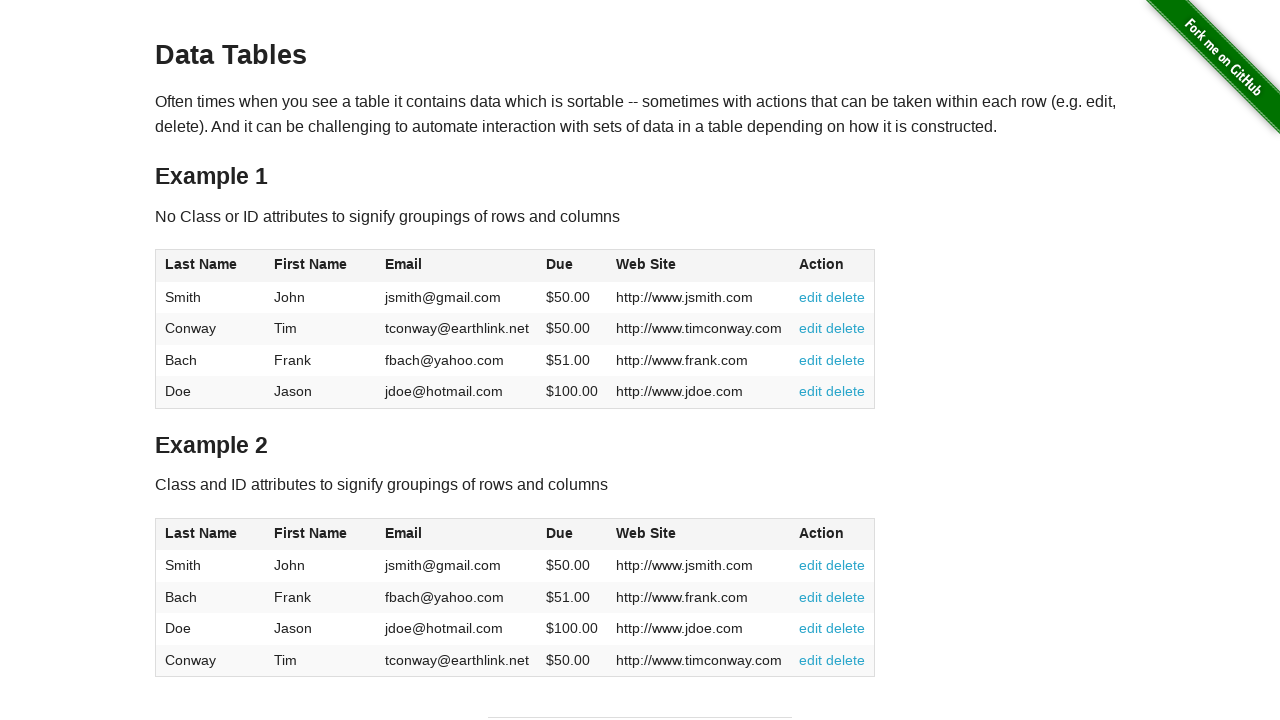

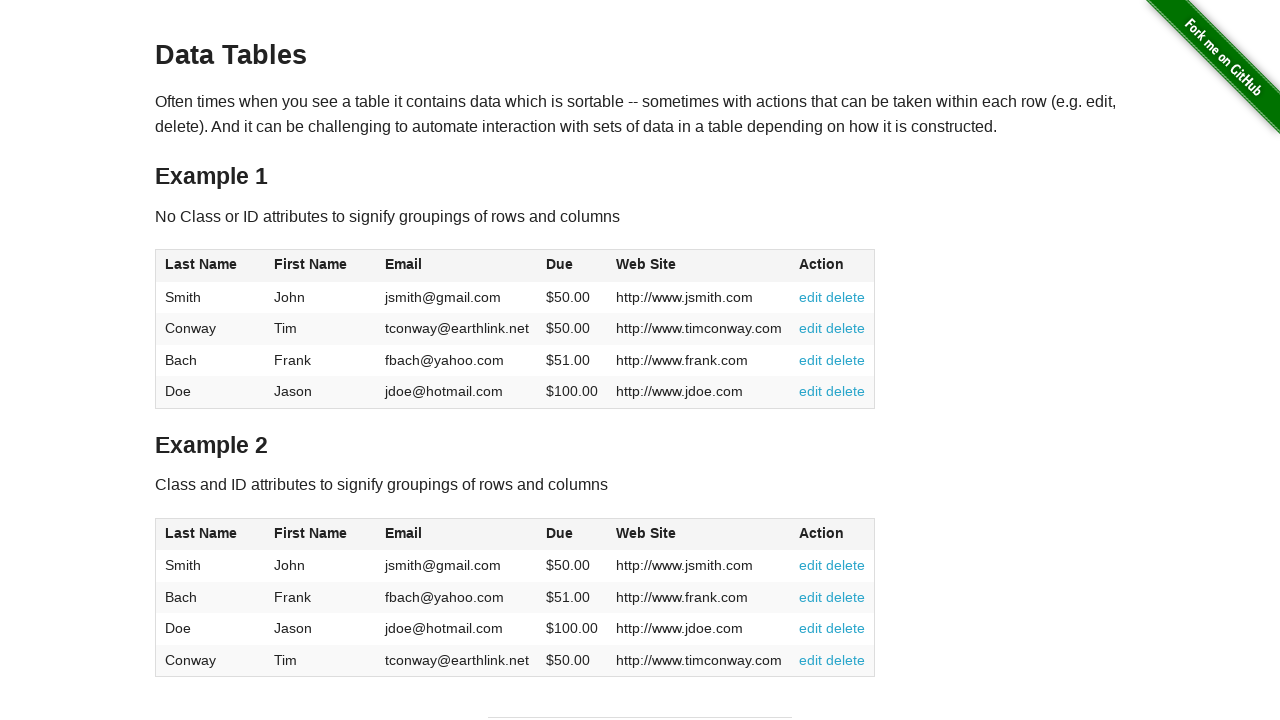